Tests creating a new paste on Pastebin by entering content, selecting expiration, adding a title, and submitting the form

Starting URL: https://pastebin.com/

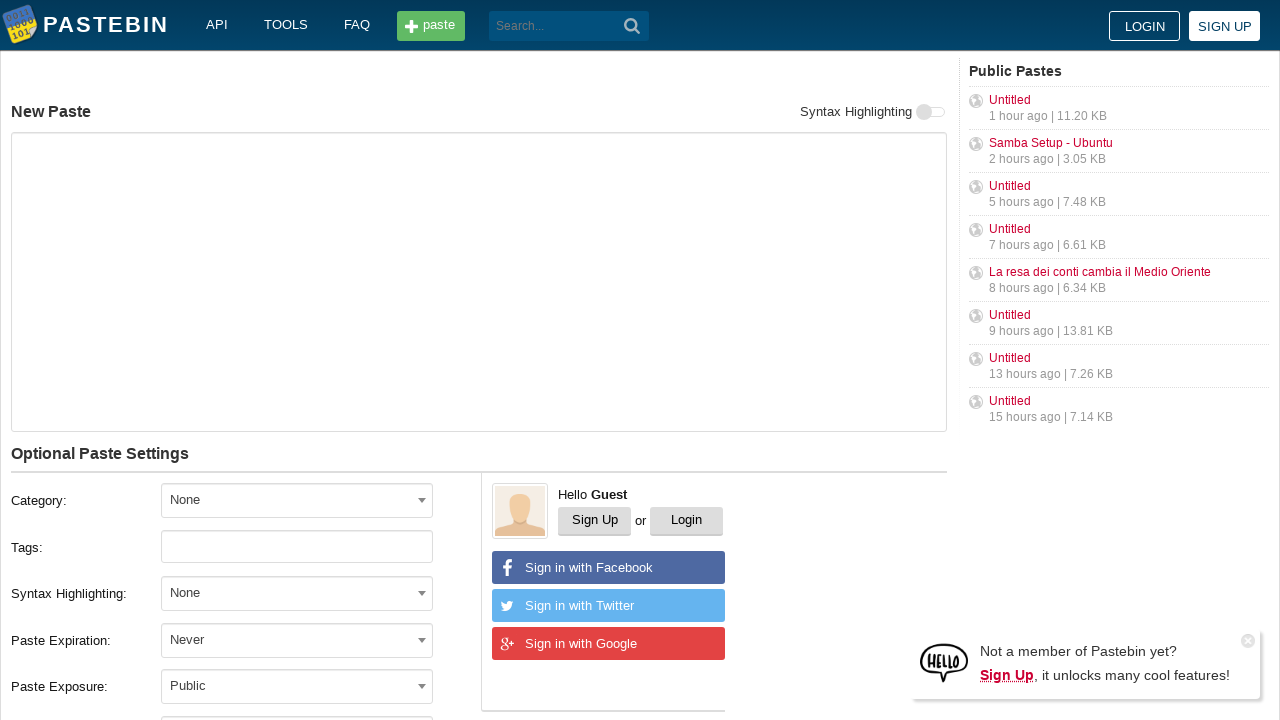

Filled paste content textarea with 'Hello from WebDriver' on #postform-text
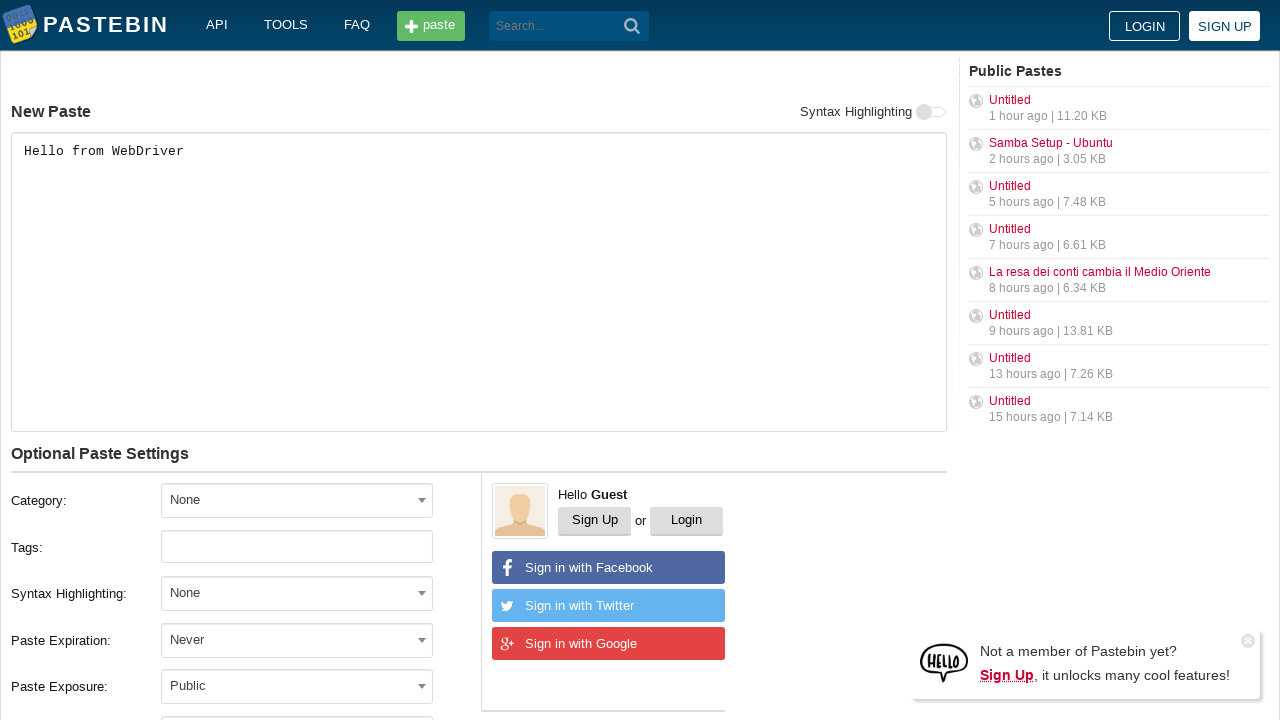

Clicked expiration dropdown at (297, 640) on #select2-postform-expiration-container
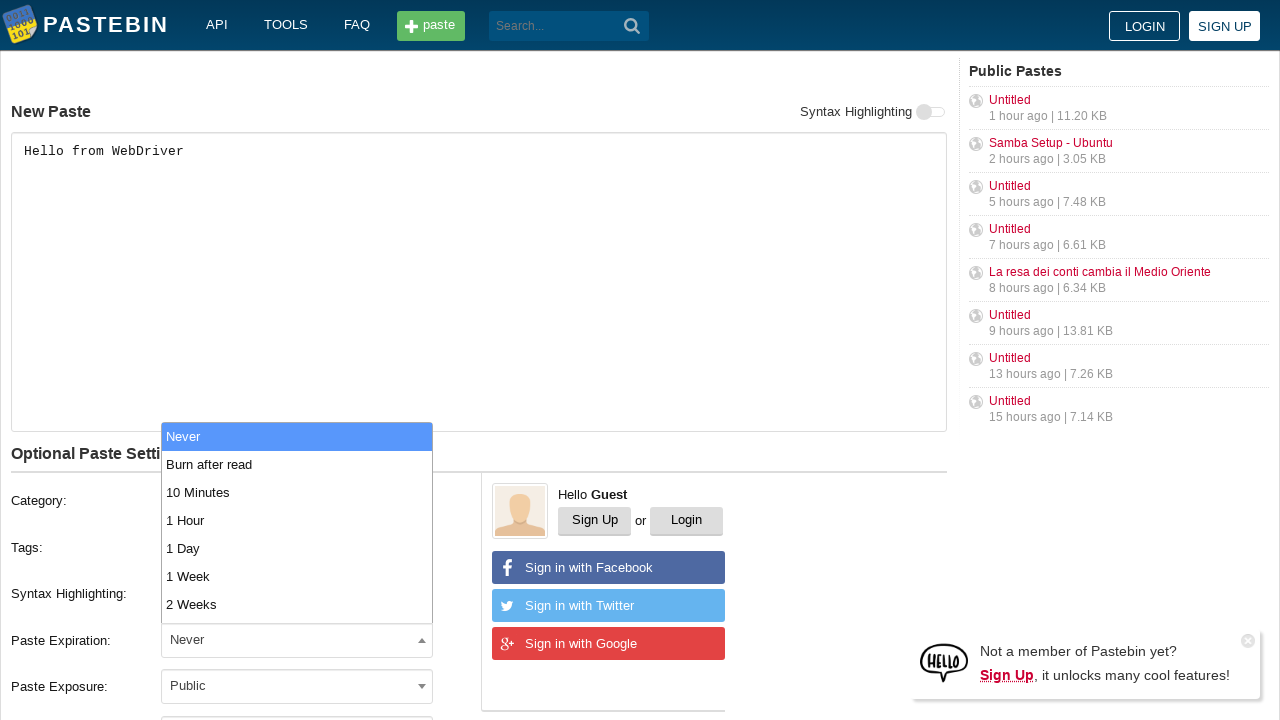

Selected '10 Minutes' expiration option at (297, 492) on li:has-text('10 Minutes')
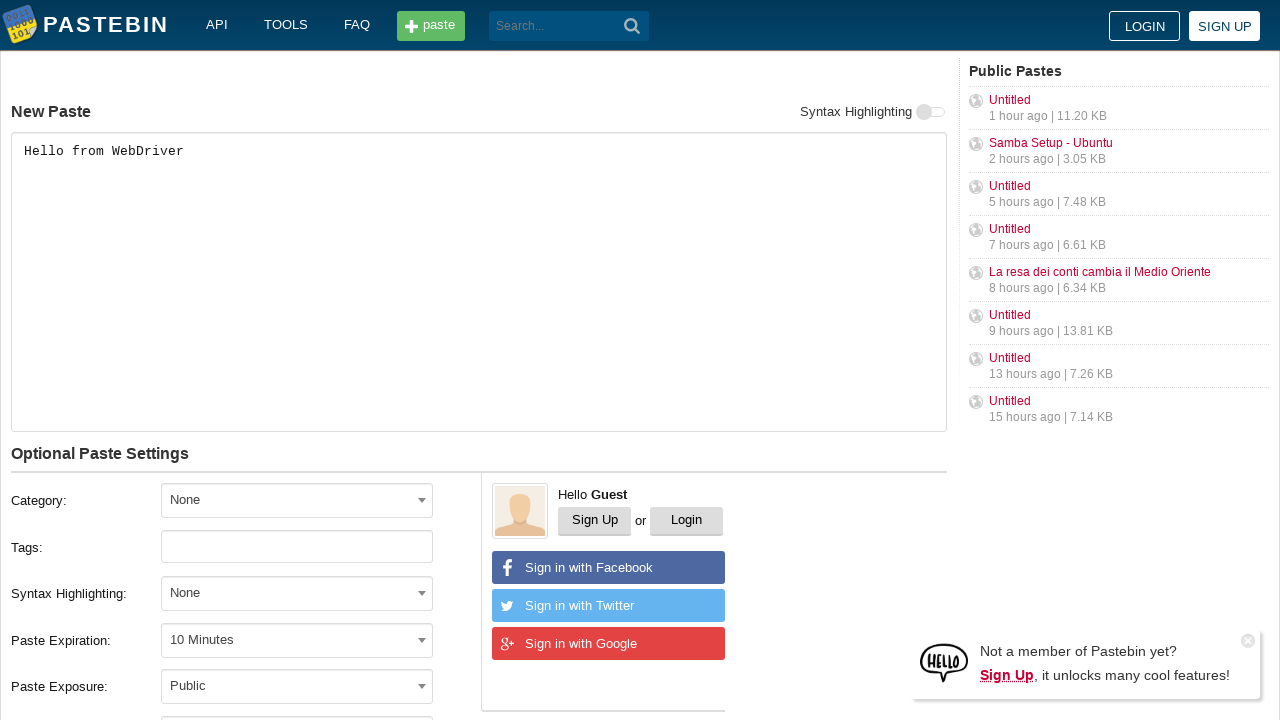

Filled paste title field with 'helloweb' on #postform-name
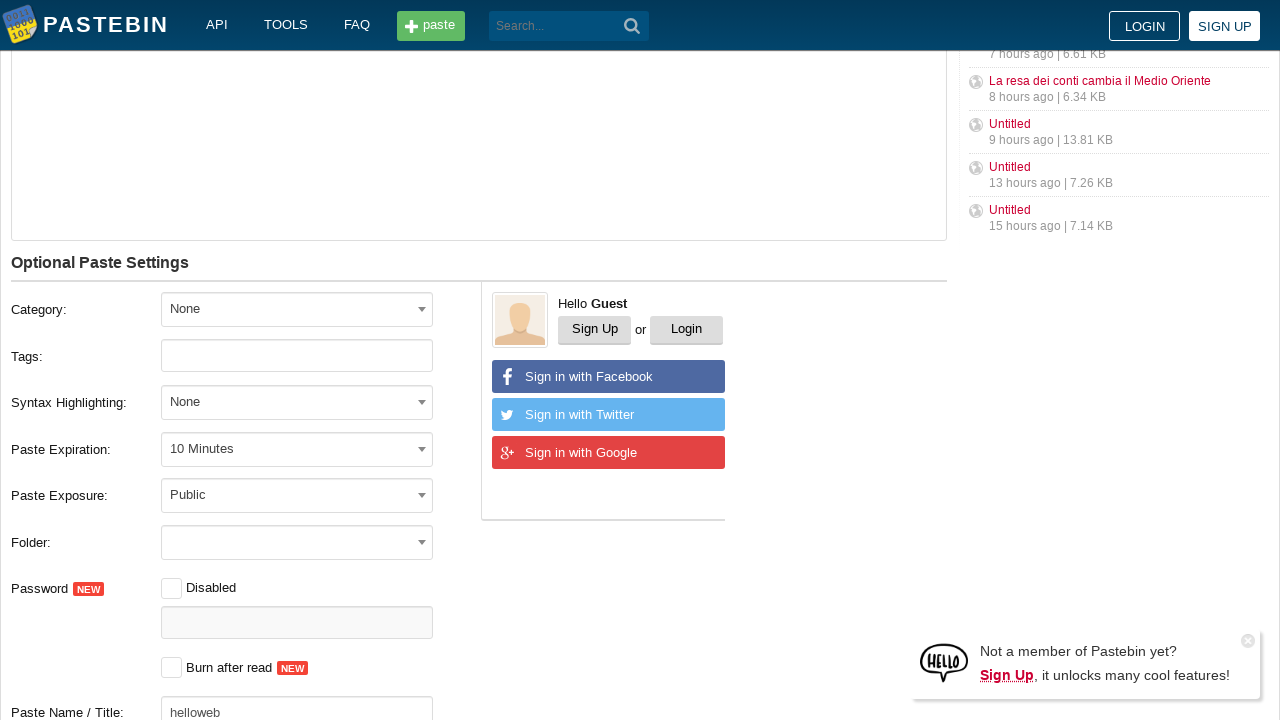

Clicked submit button to create paste at (632, 26) on button[type='submit']
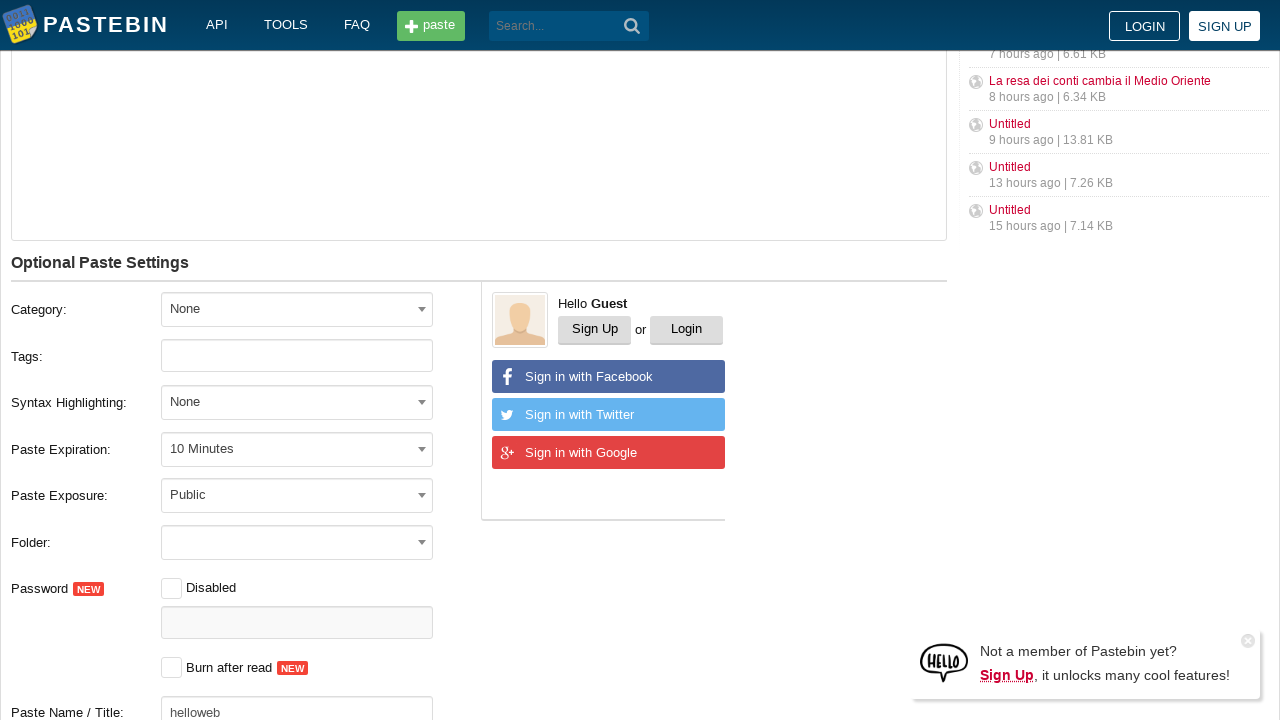

Page loaded with domcontentloaded state
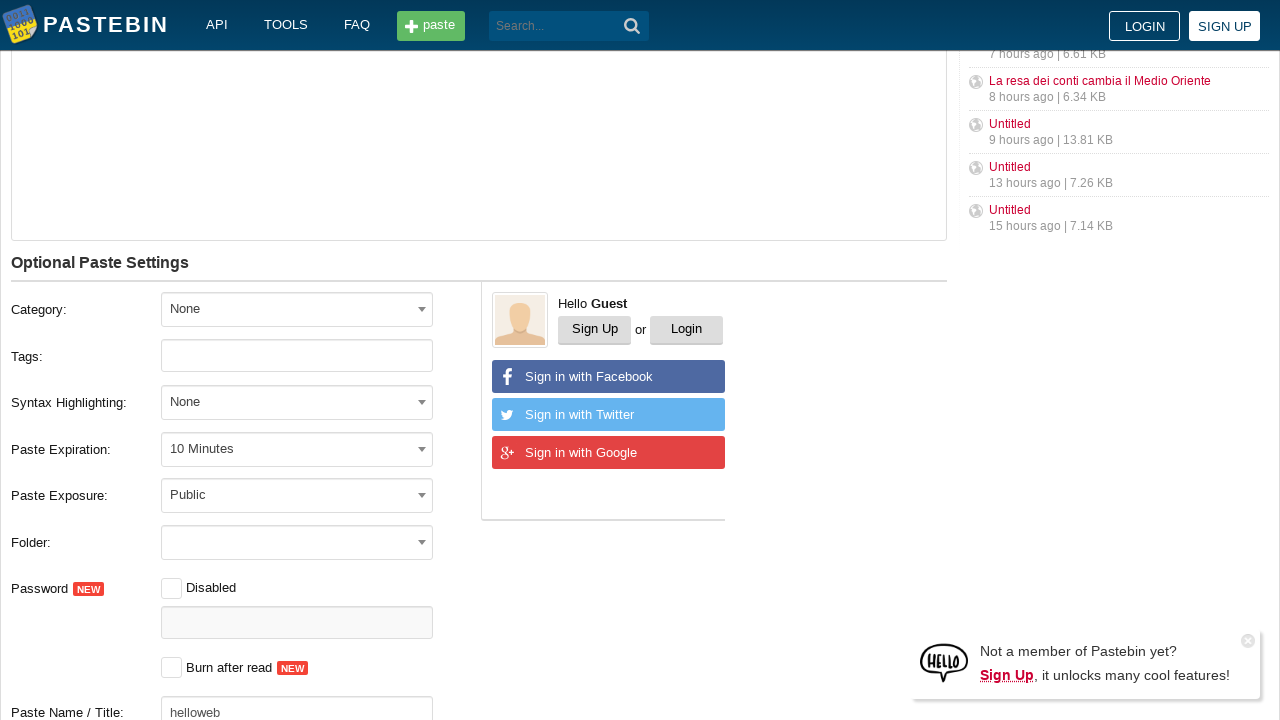

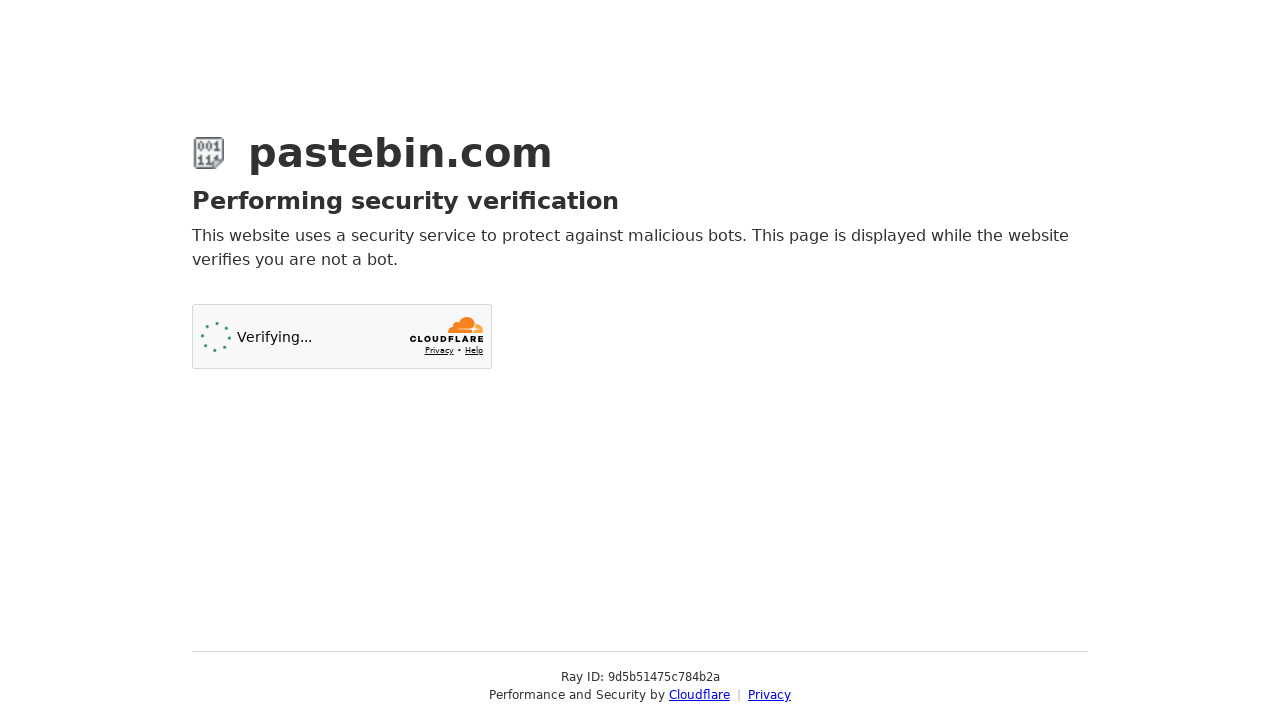